Tests dynamic controls by removing and adding a checkbox, verifying its visibility state changes correctly.

Starting URL: https://the-internet.herokuapp.com/

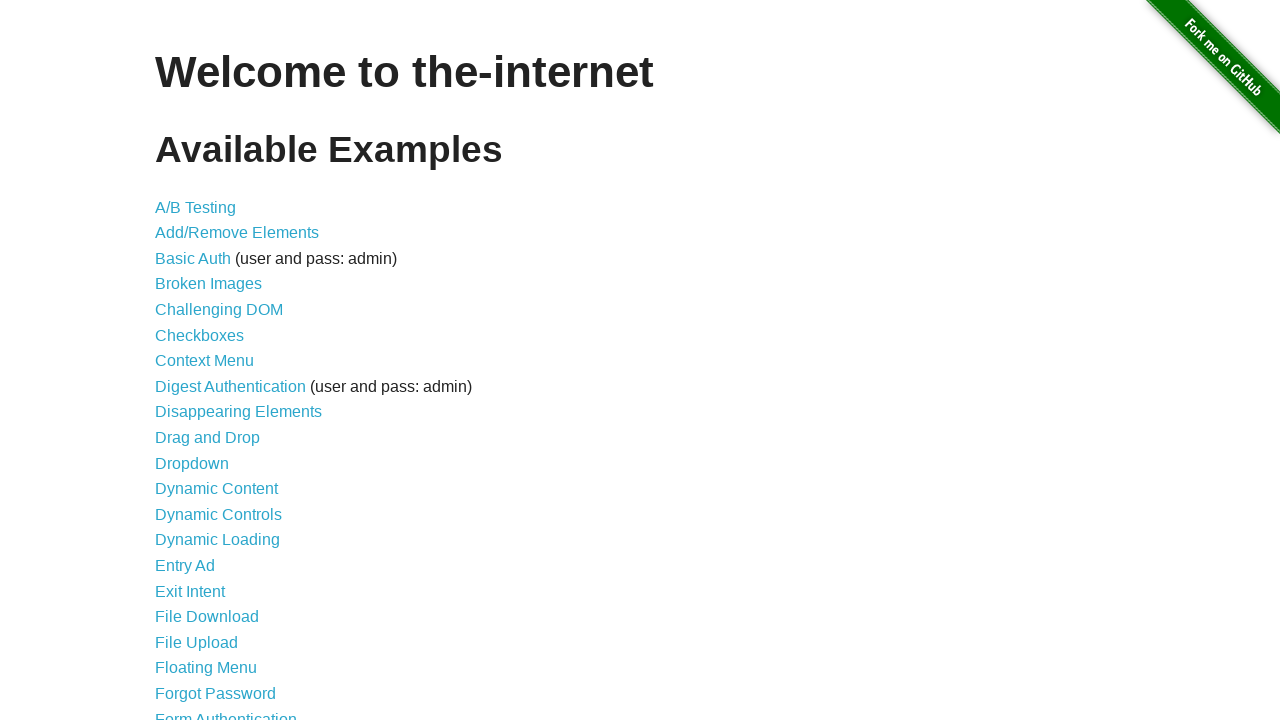

Clicked on Dynamic Controls link at (218, 514) on text=Dynamic Controls
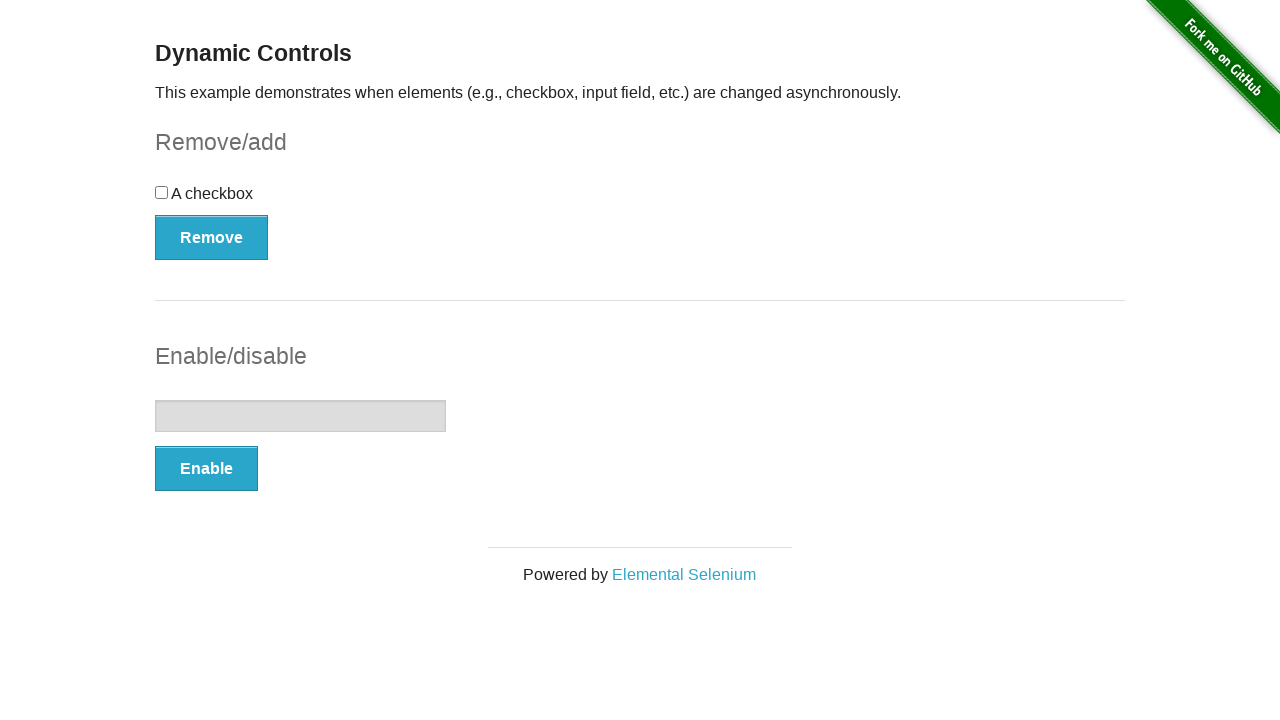

Verified checkbox is visible
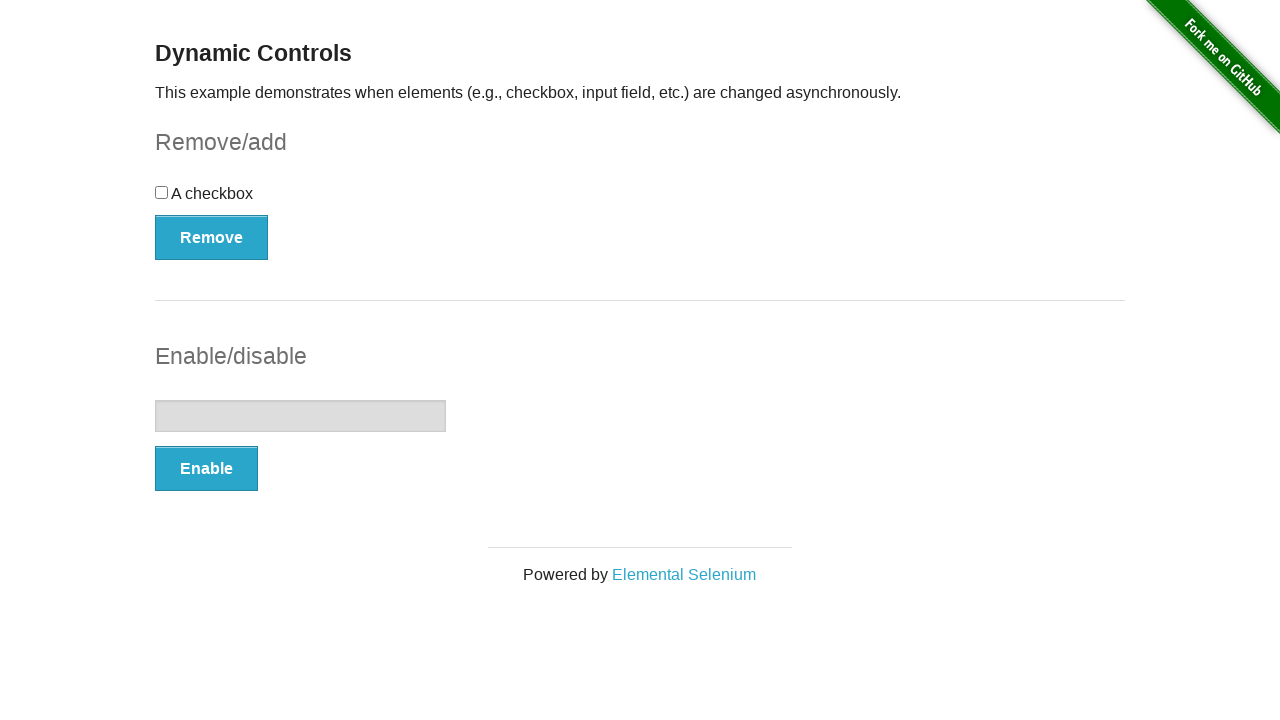

Clicked remove button to hide checkbox at (212, 237) on button[onclick='swapCheckbox()']
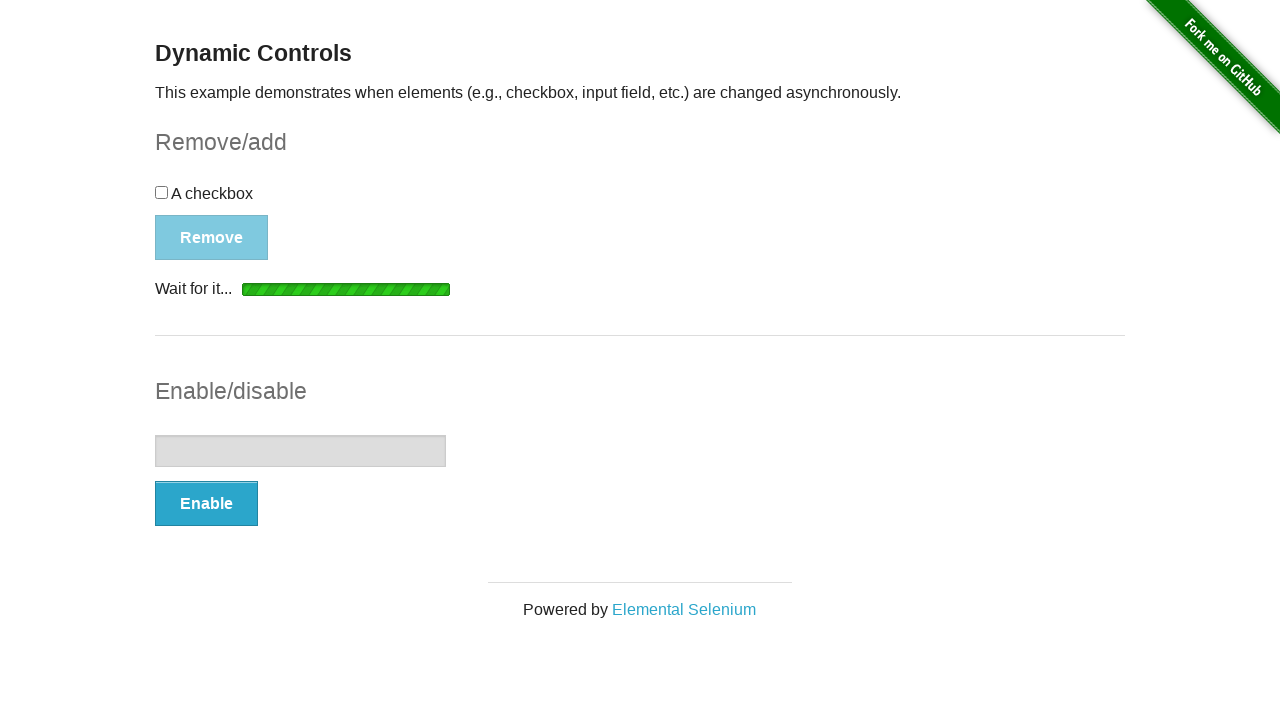

Waited for checkbox to disappear
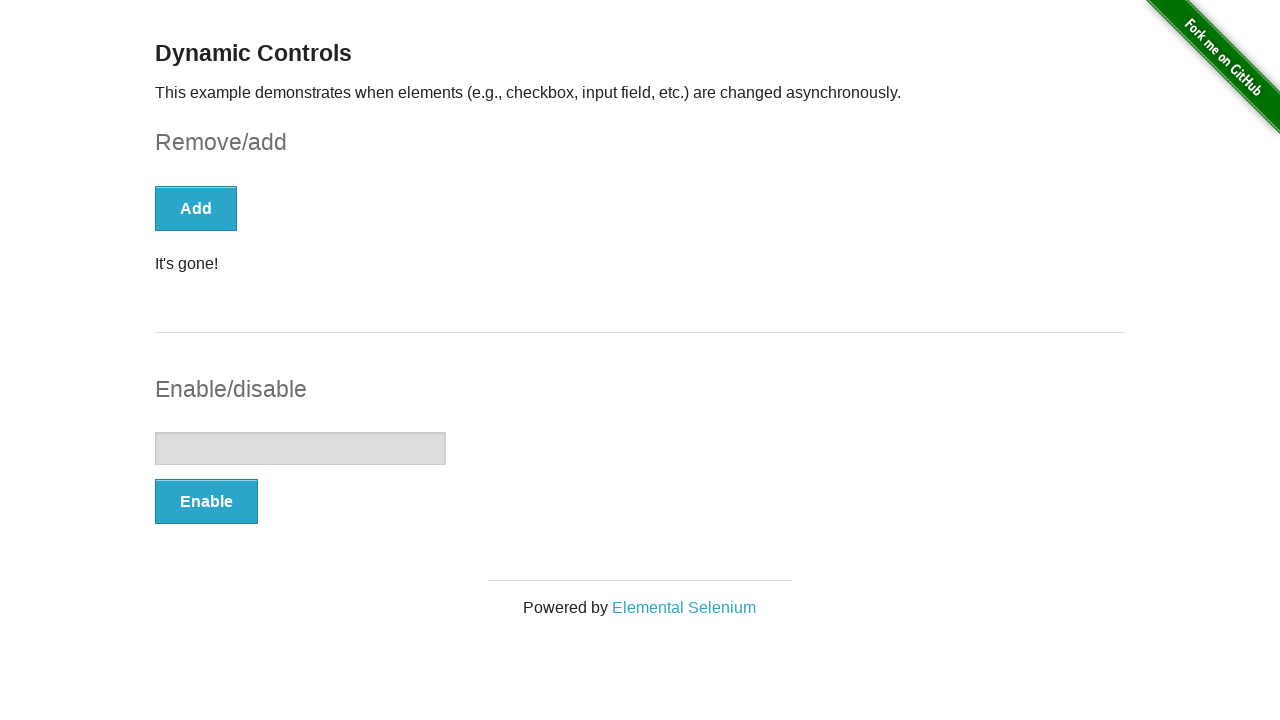

Verified checkbox is no longer in DOM
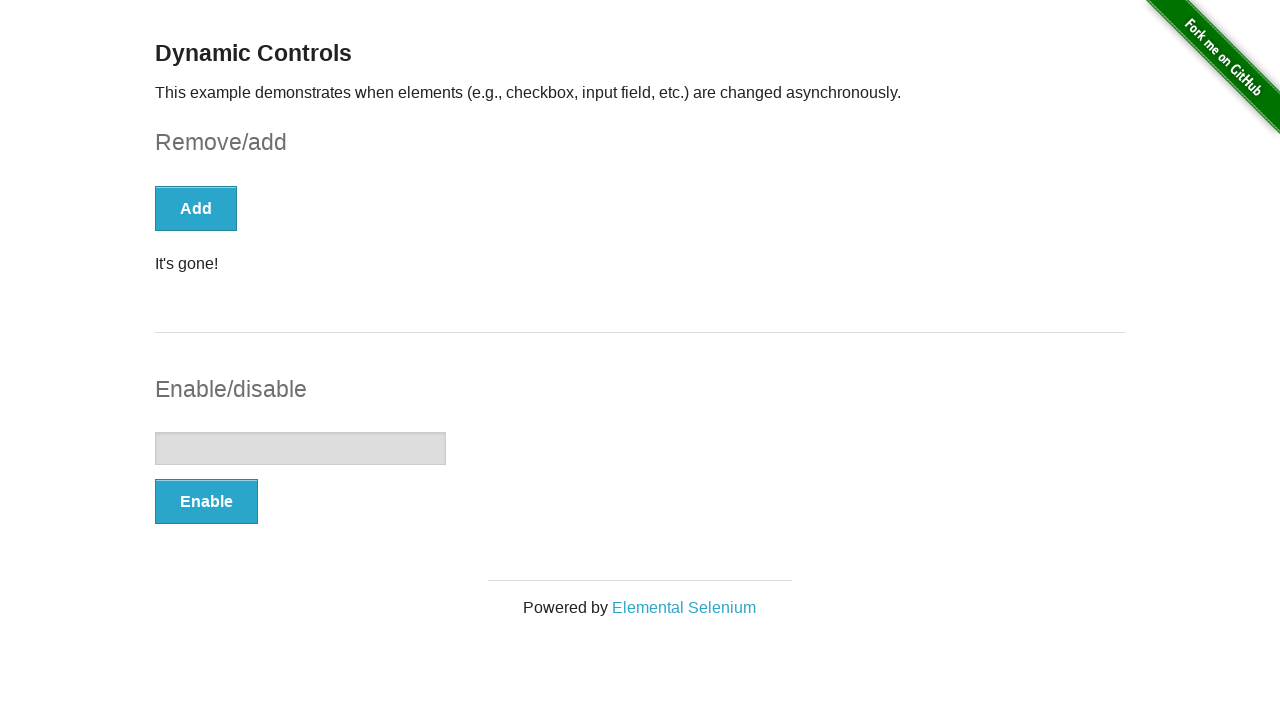

Clicked add button to restore checkbox at (196, 208) on button[onclick='swapCheckbox()']
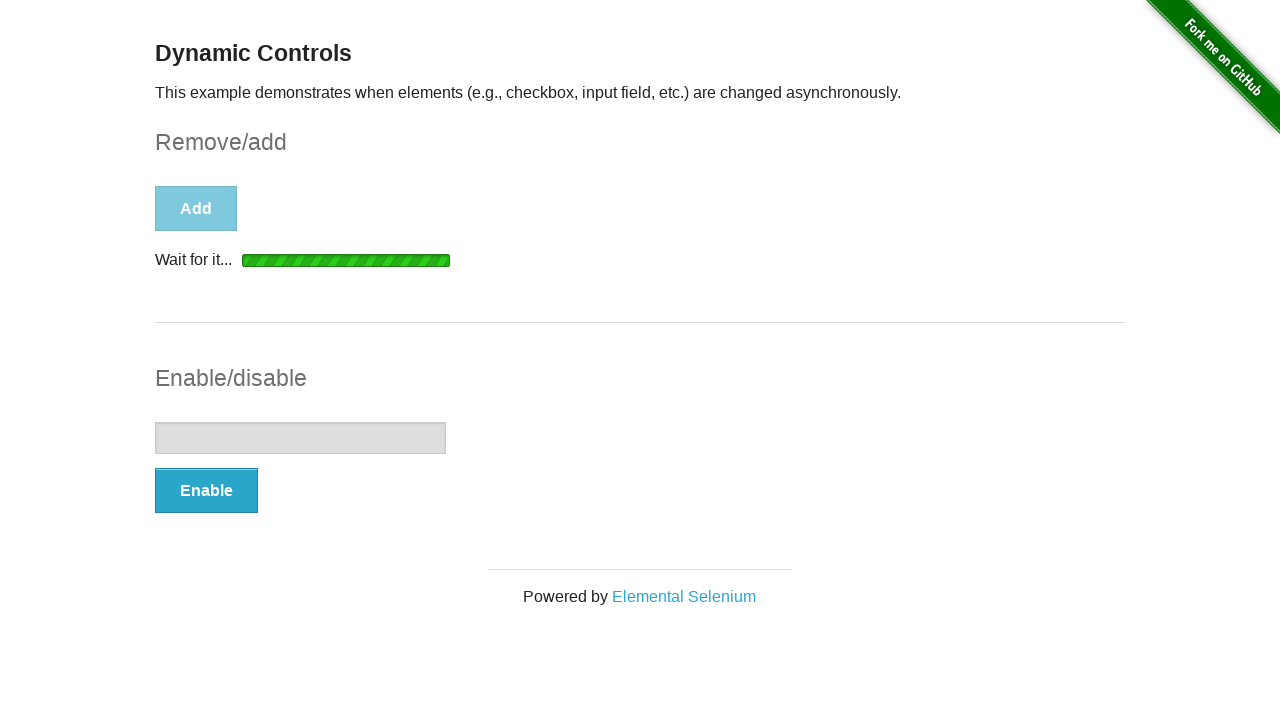

Waited for checkbox to reappear
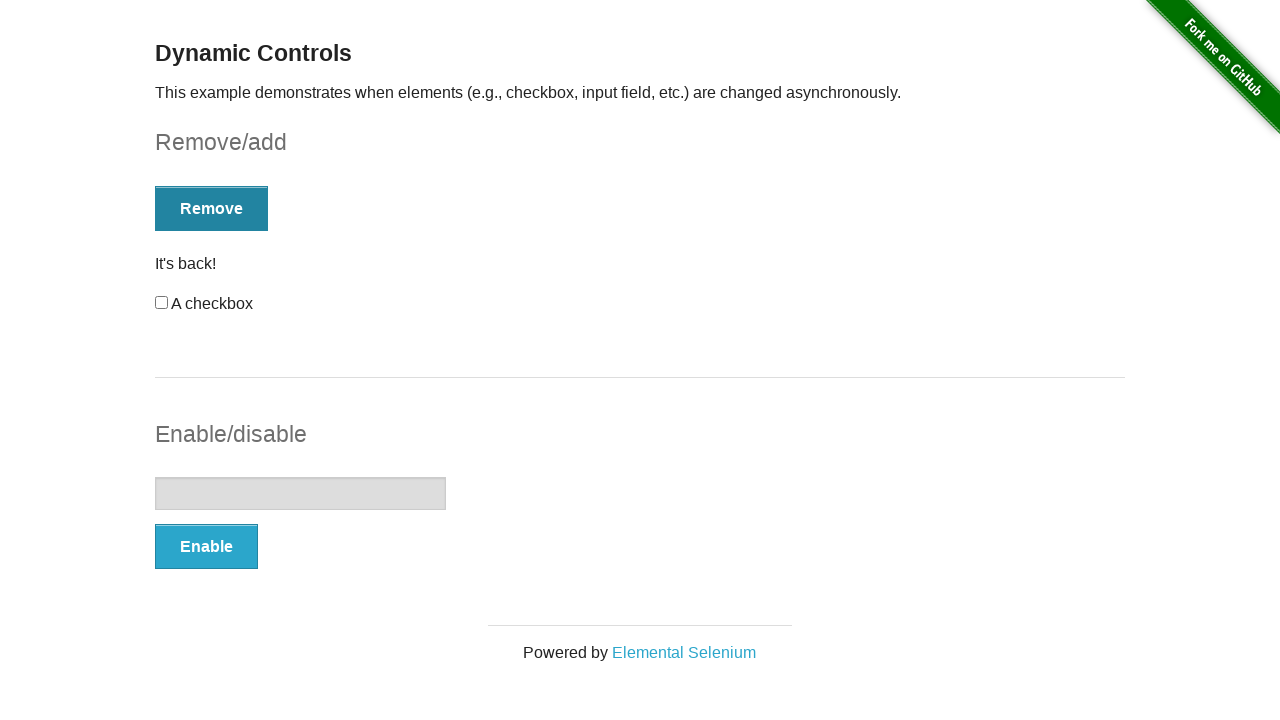

Verified checkbox is visible again
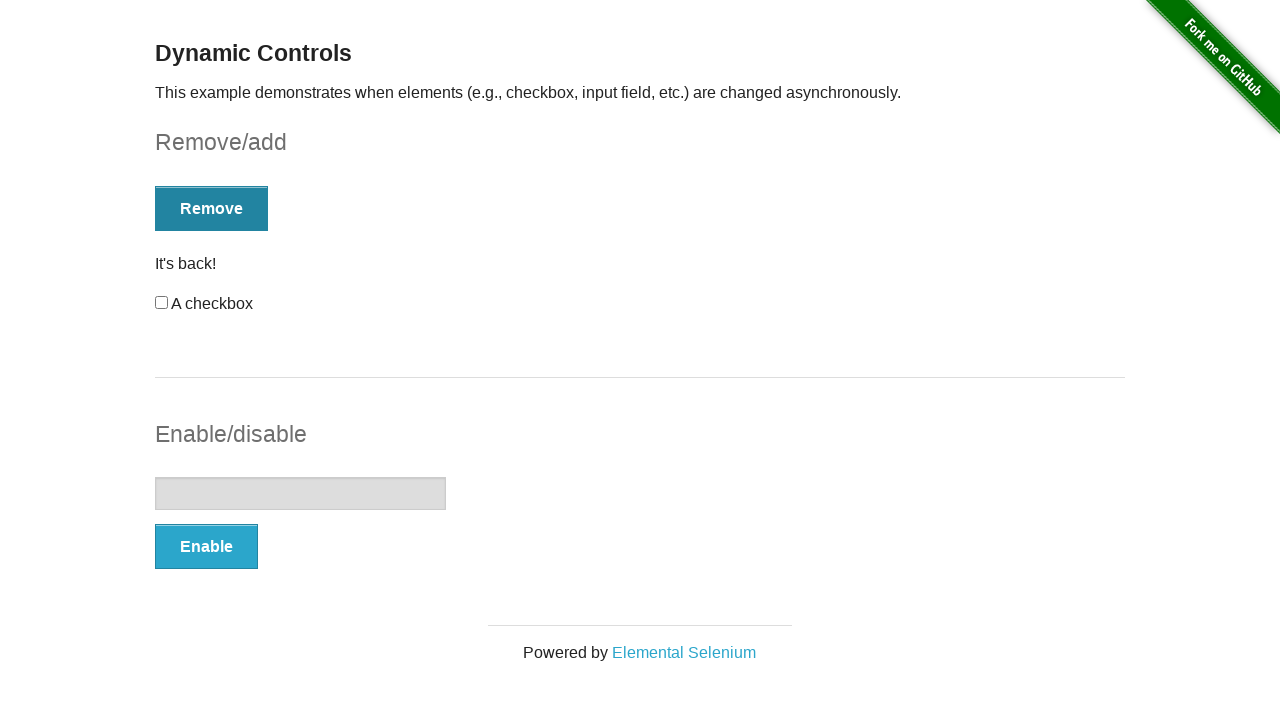

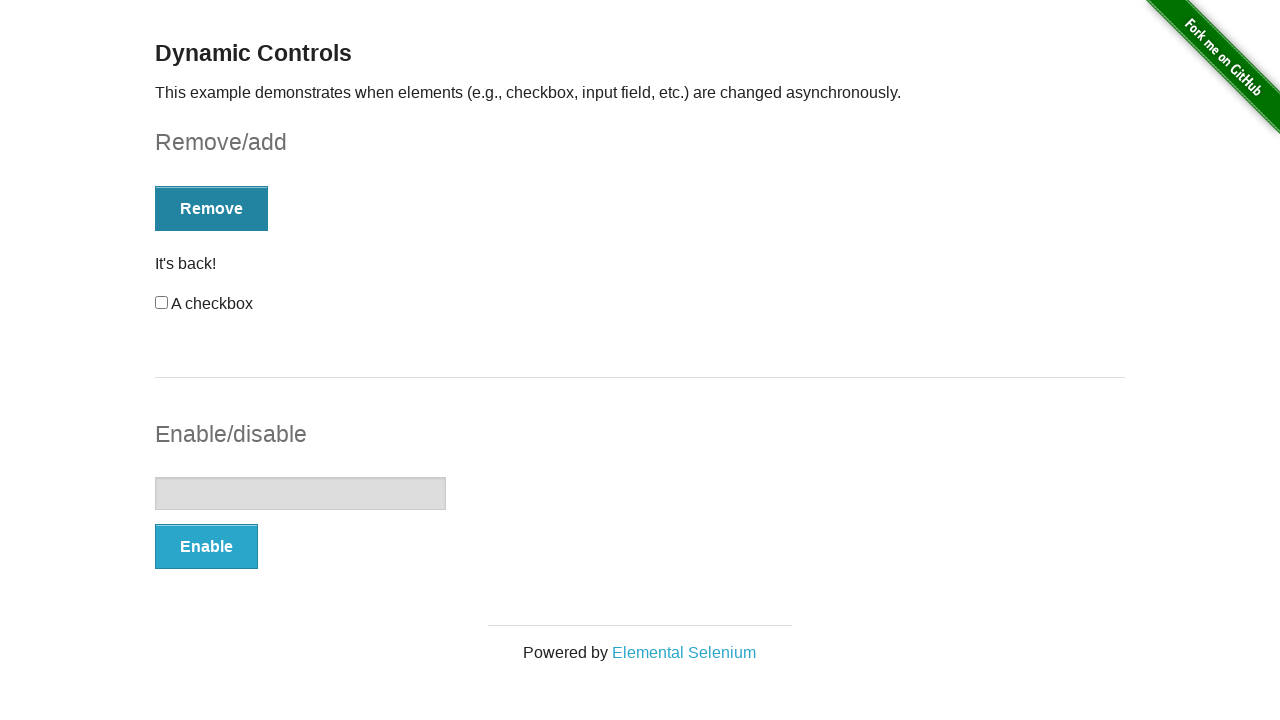